Tests form filling functionality on a demo page by entering text into an input field and then navigating to another page

Starting URL: http://seleniumbase.io/demo_page

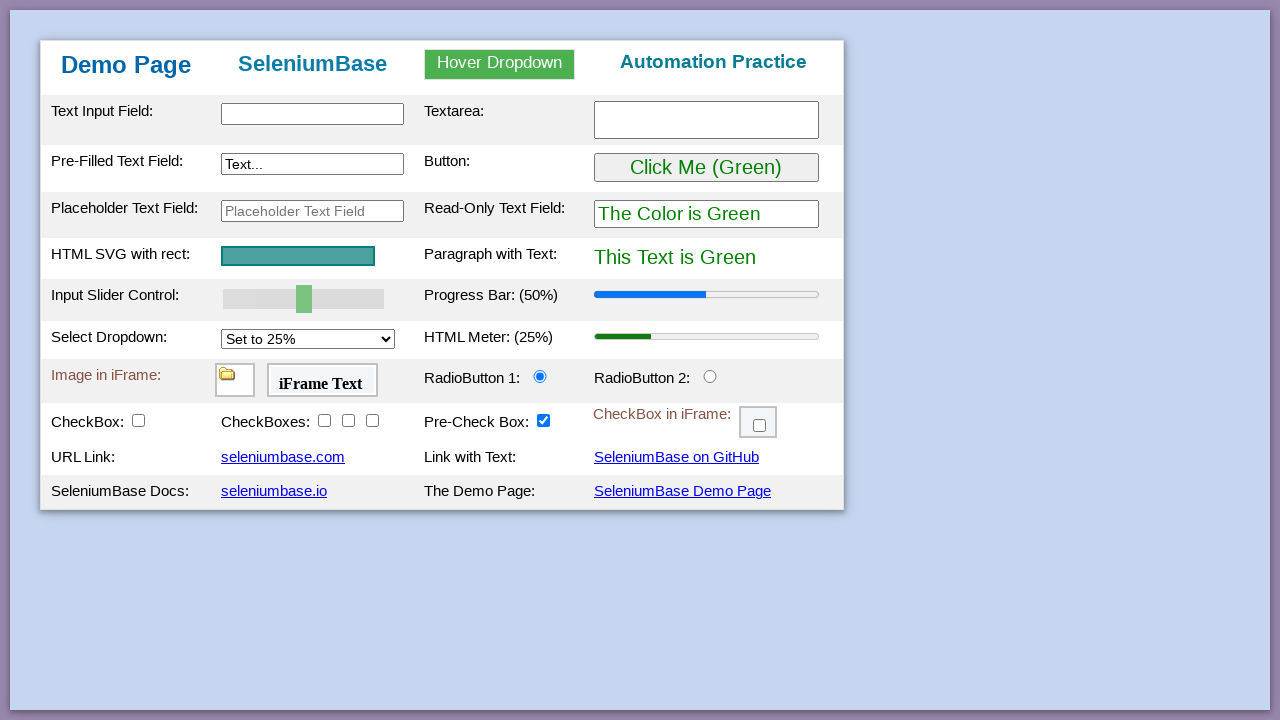

Waited for text input field '#myTextInput' to be visible
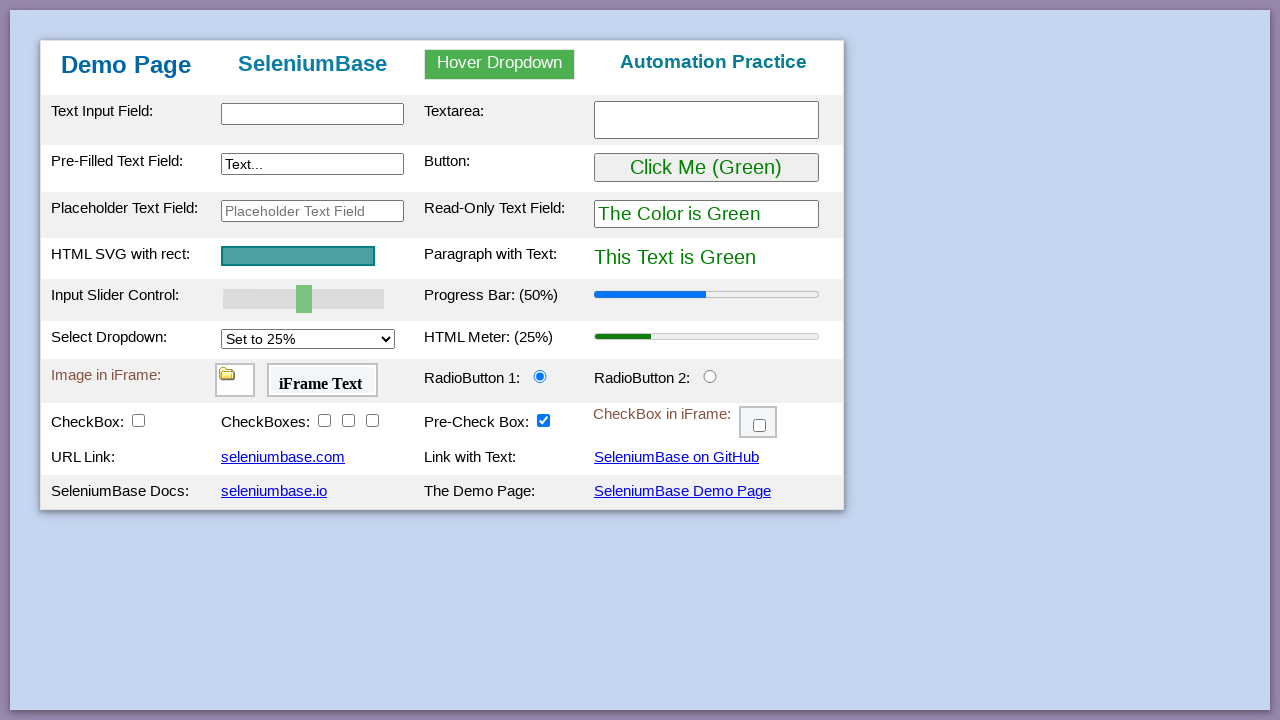

Filled text input field with 'This is some content' on #myTextInput
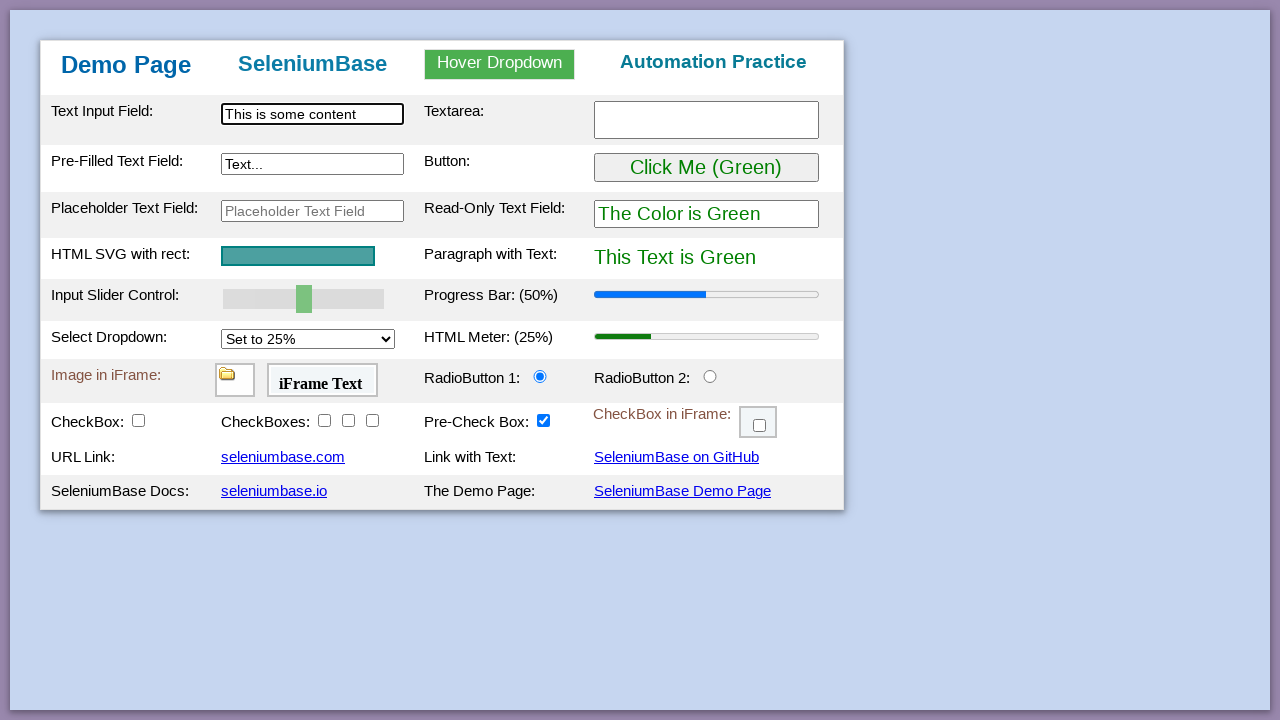

Navigated to https://seleniumbase.com
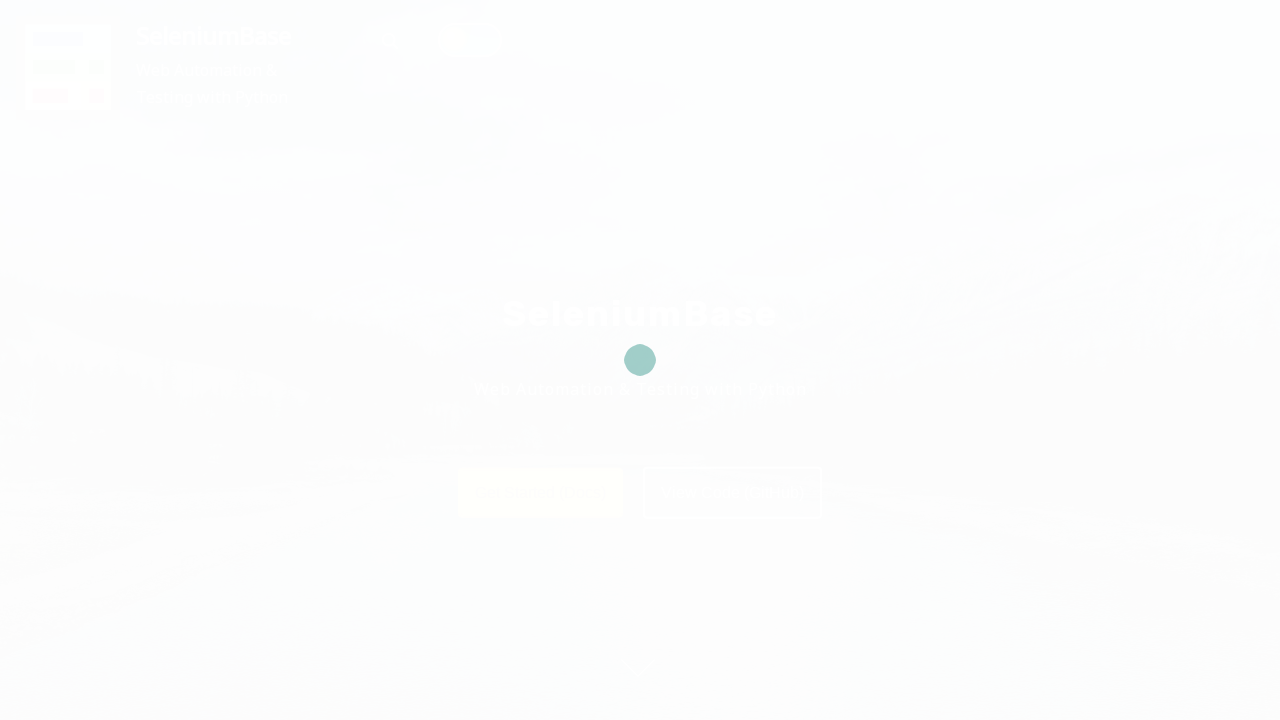

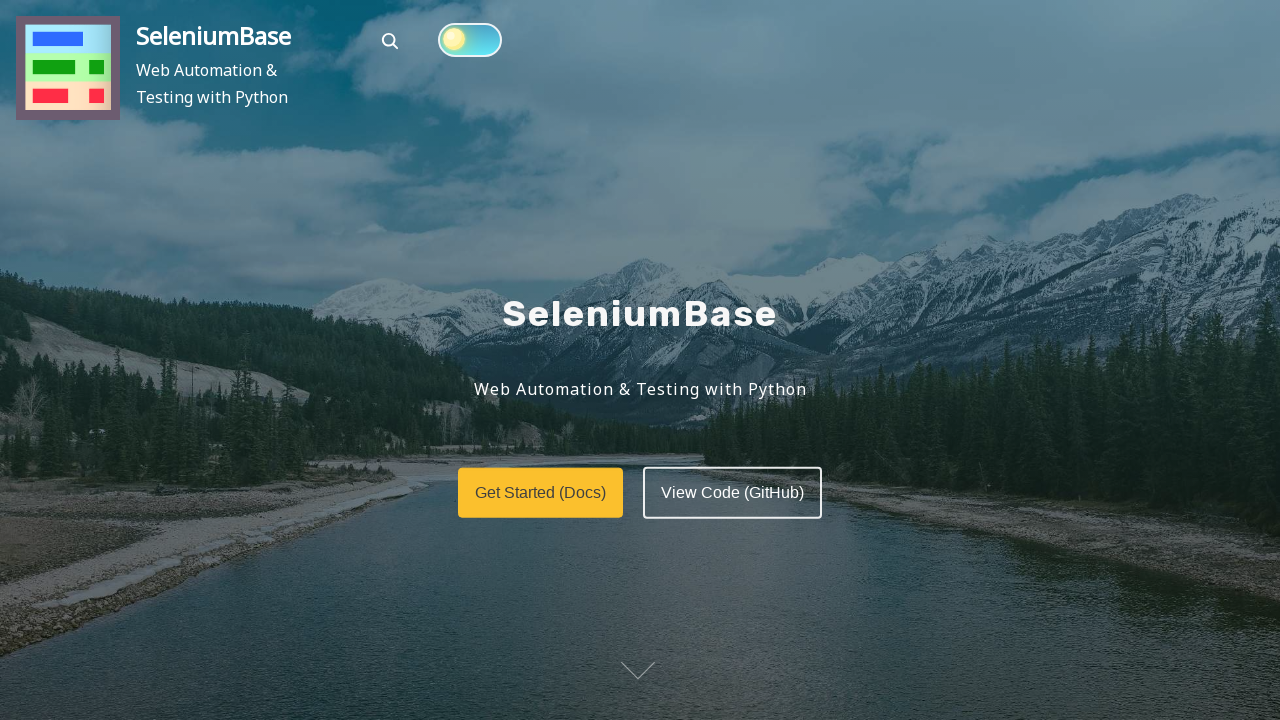